Tests editing a todo item by double-clicking, filling new text, and pressing Enter

Starting URL: https://demo.playwright.dev/todomvc

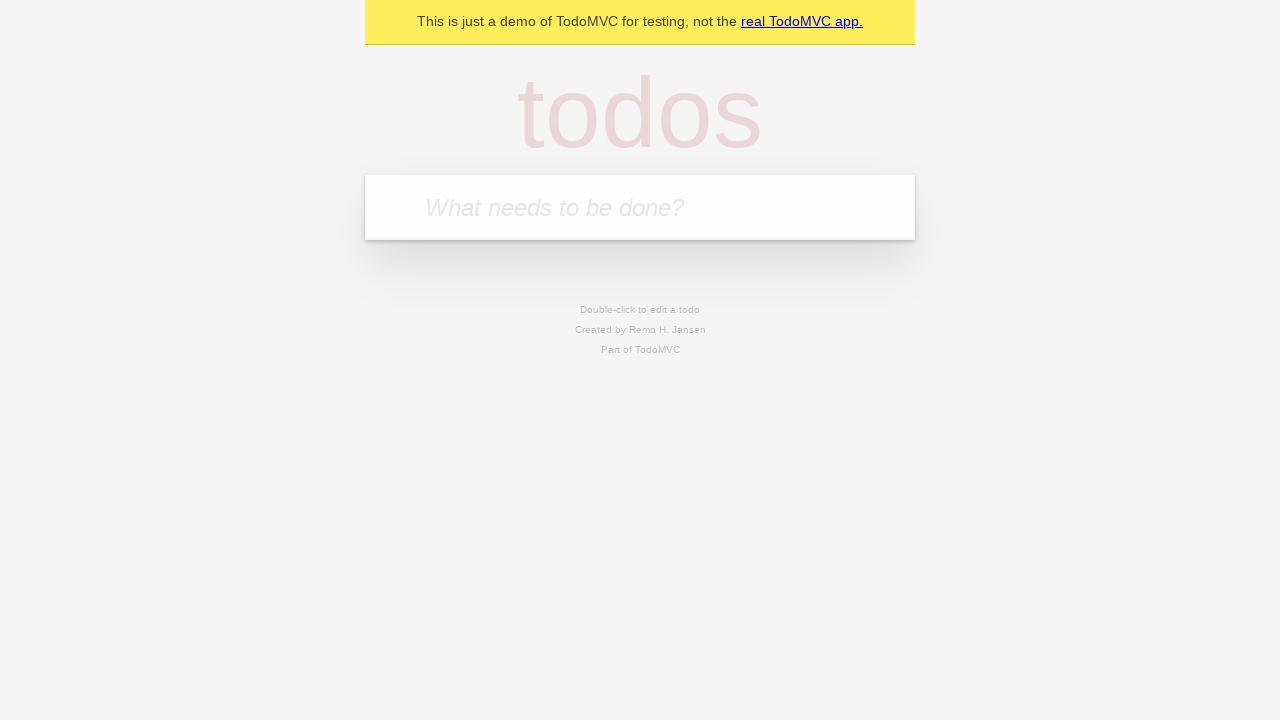

Located the 'What needs to be done?' input field
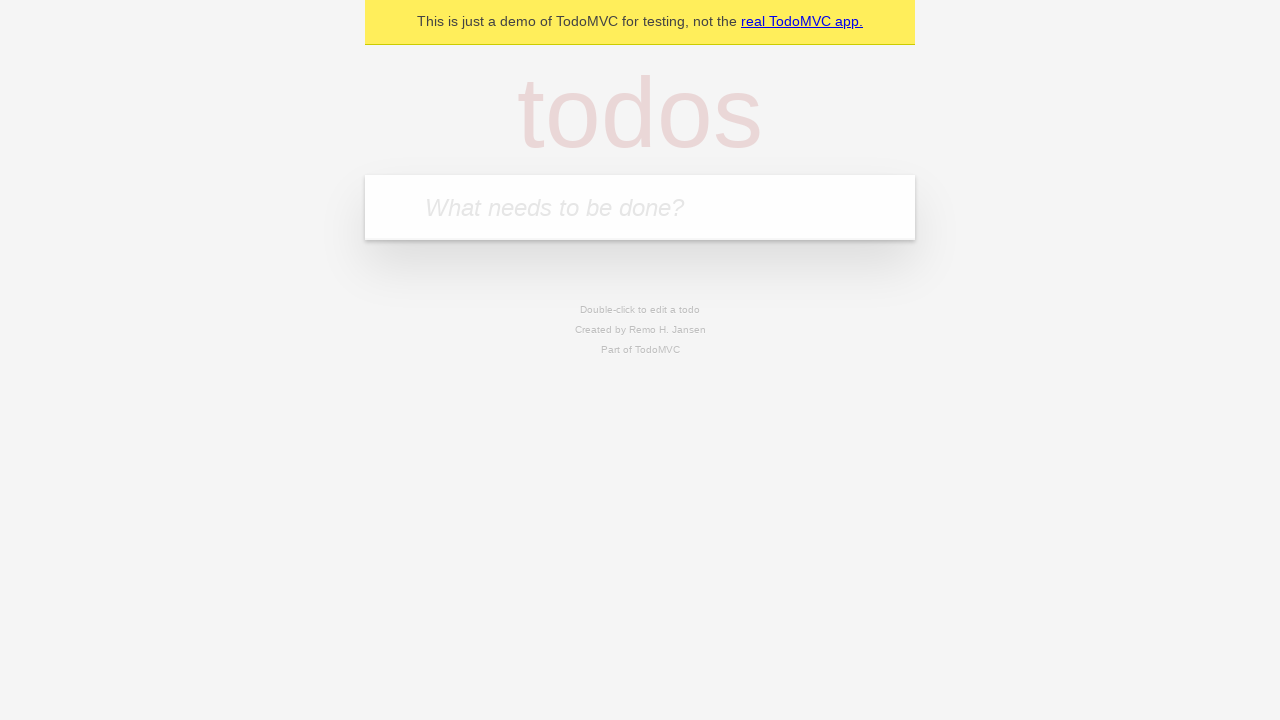

Filled first todo with 'buy some cheese' on internal:attr=[placeholder="What needs to be done?"i]
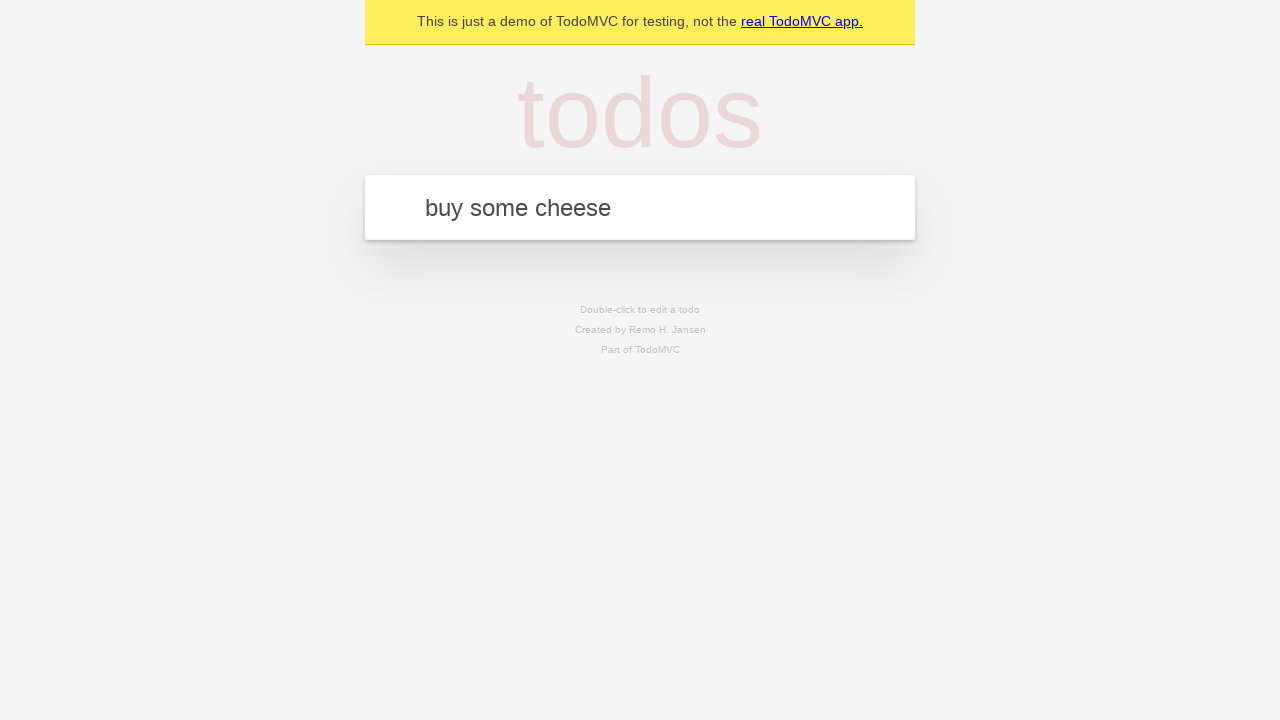

Pressed Enter to create first todo on internal:attr=[placeholder="What needs to be done?"i]
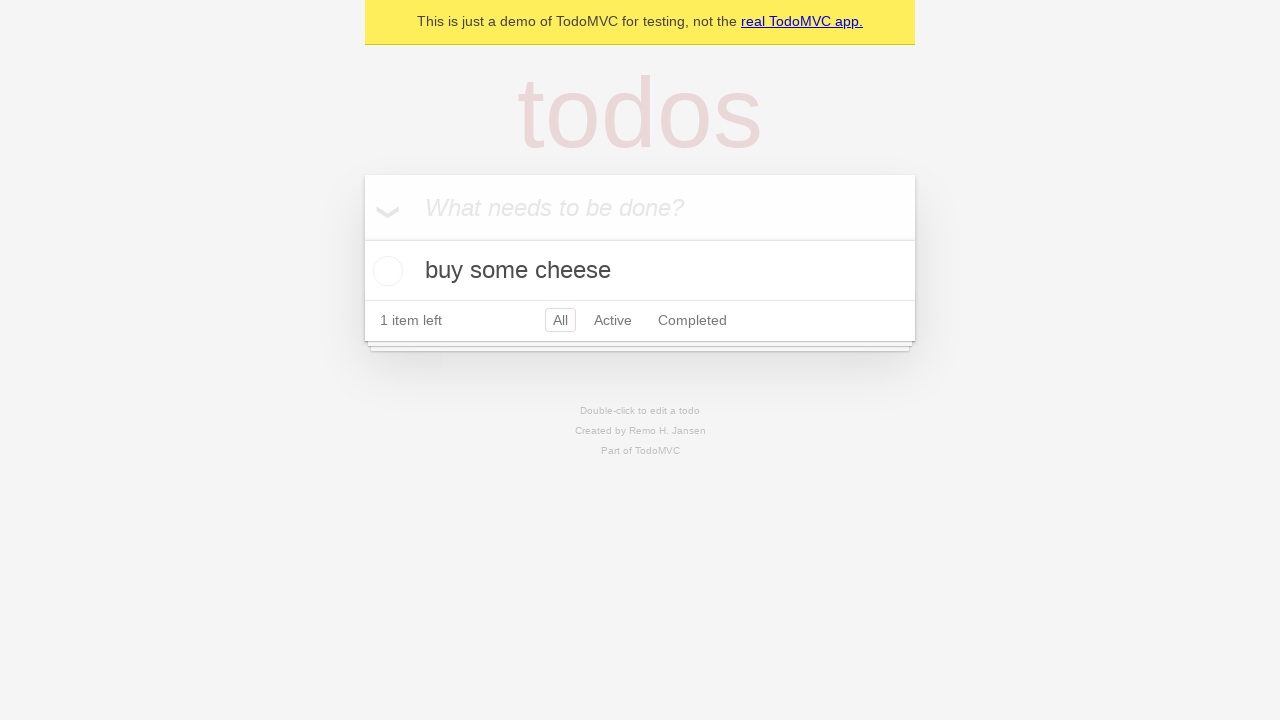

Filled second todo with 'feed the cat' on internal:attr=[placeholder="What needs to be done?"i]
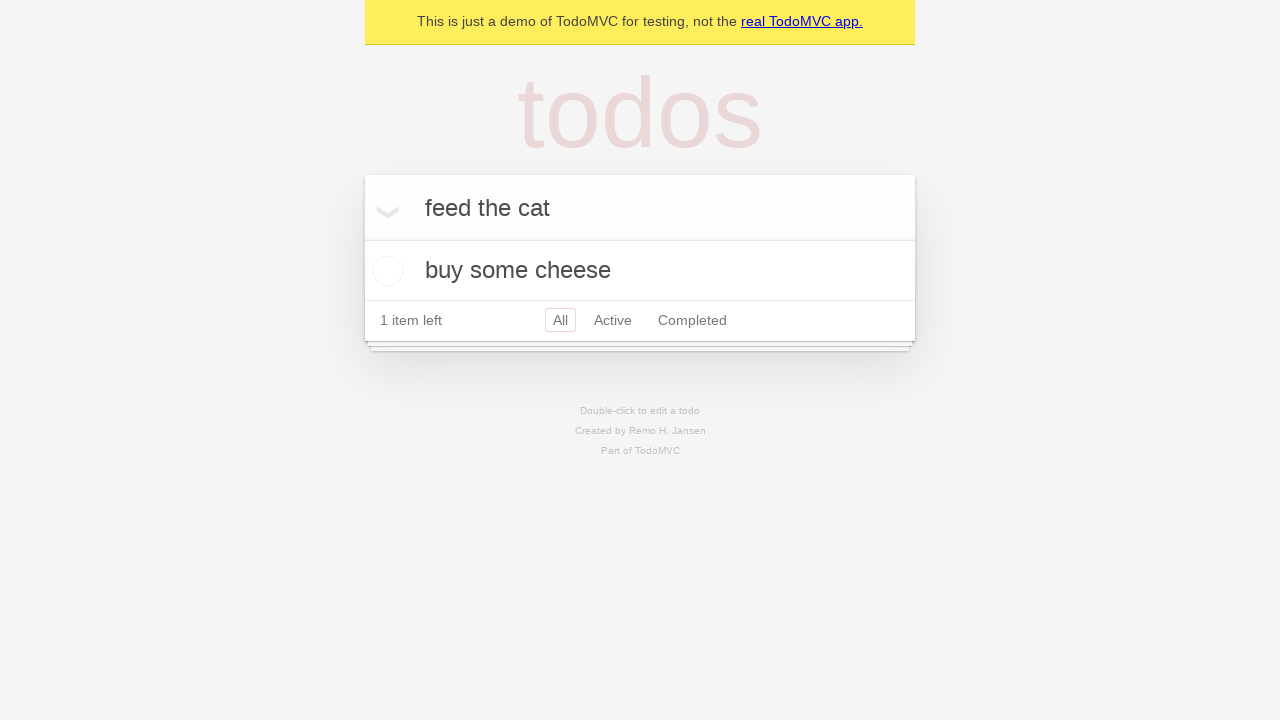

Pressed Enter to create second todo on internal:attr=[placeholder="What needs to be done?"i]
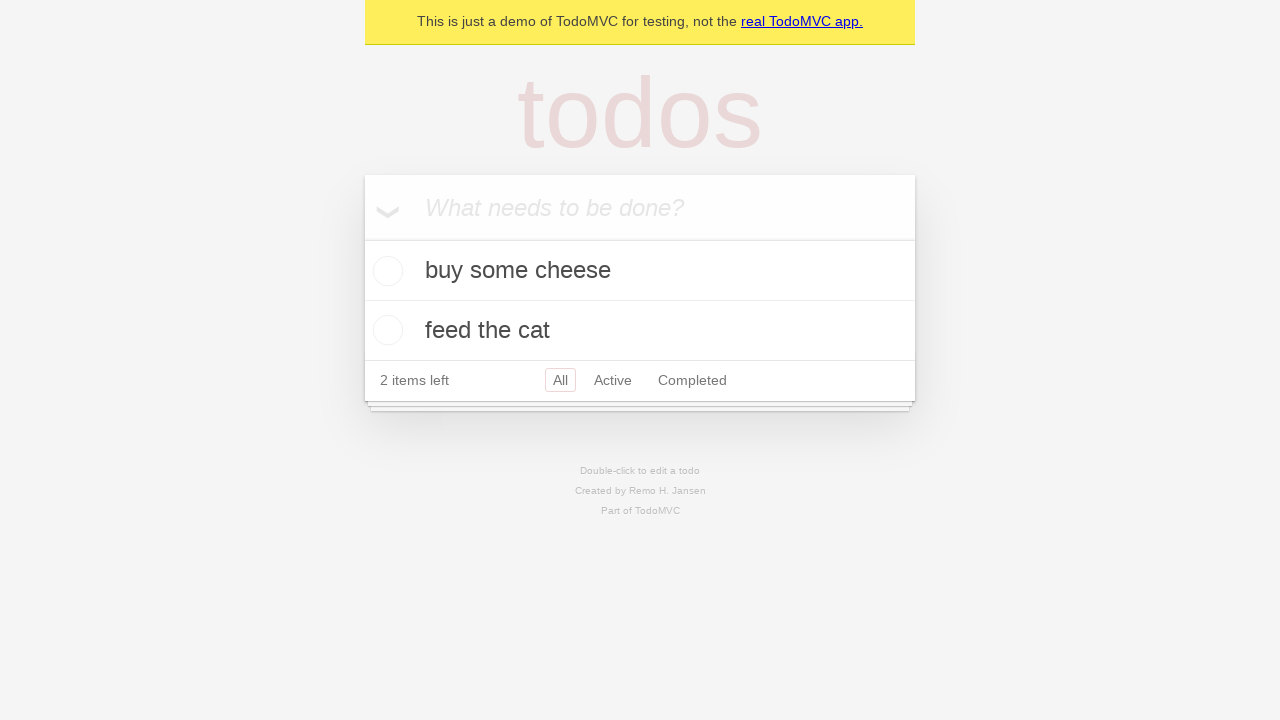

Filled third todo with 'book a doctors appointment' on internal:attr=[placeholder="What needs to be done?"i]
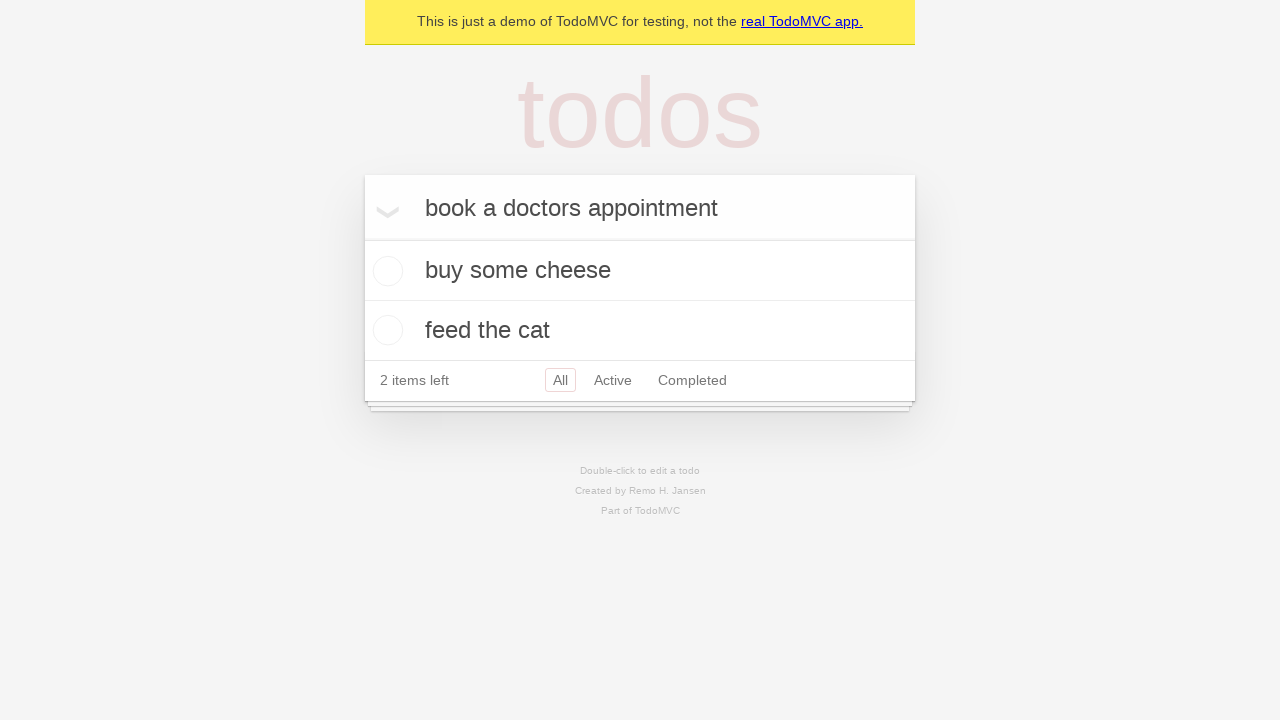

Pressed Enter to create third todo on internal:attr=[placeholder="What needs to be done?"i]
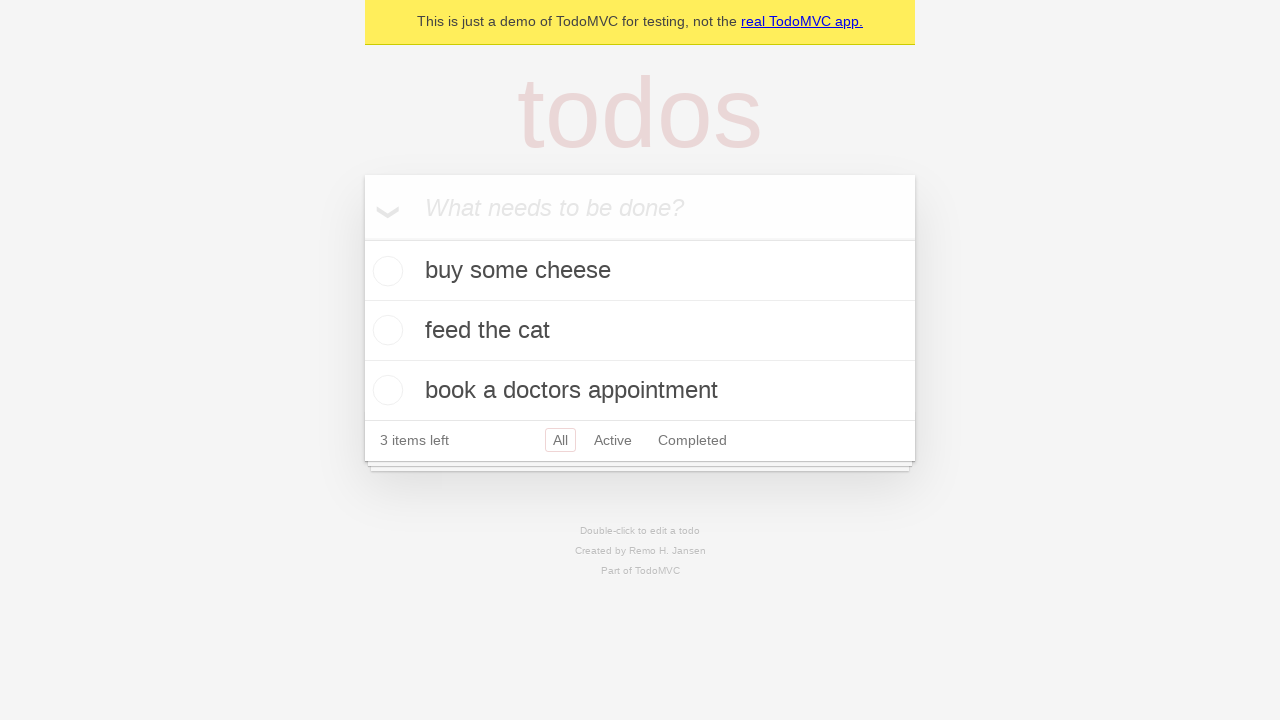

Located all todo items
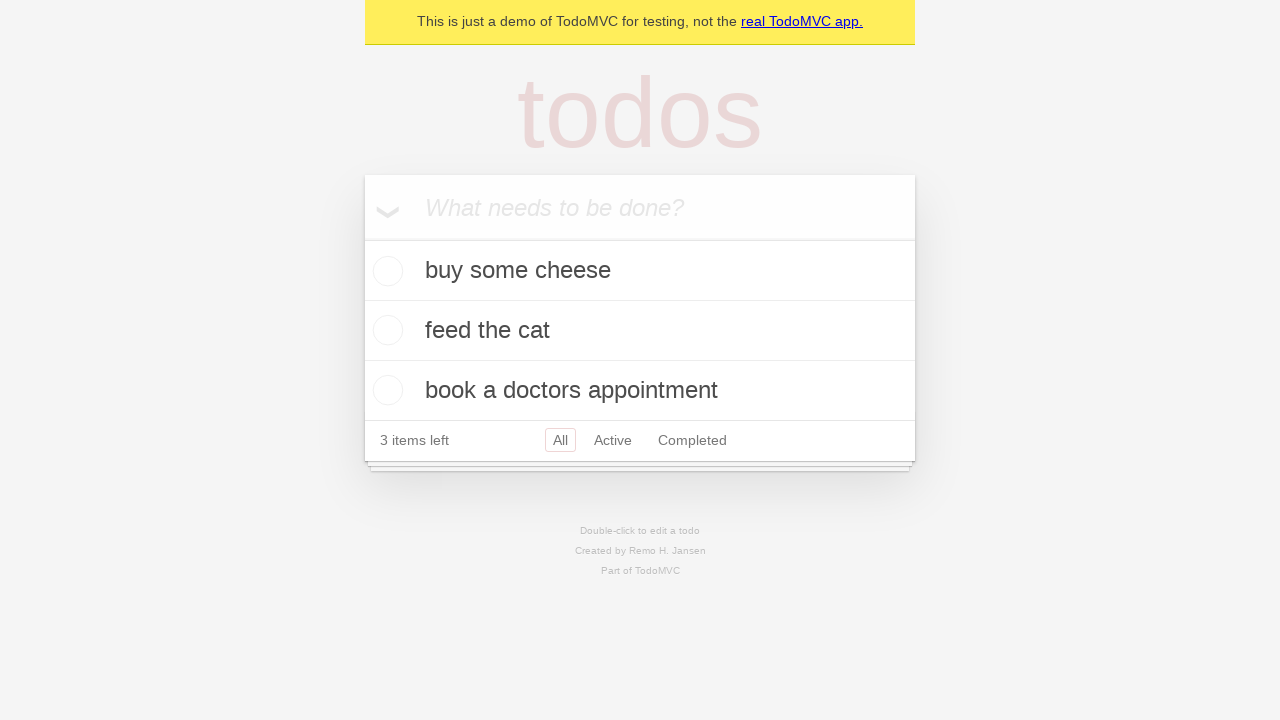

Selected the second todo item
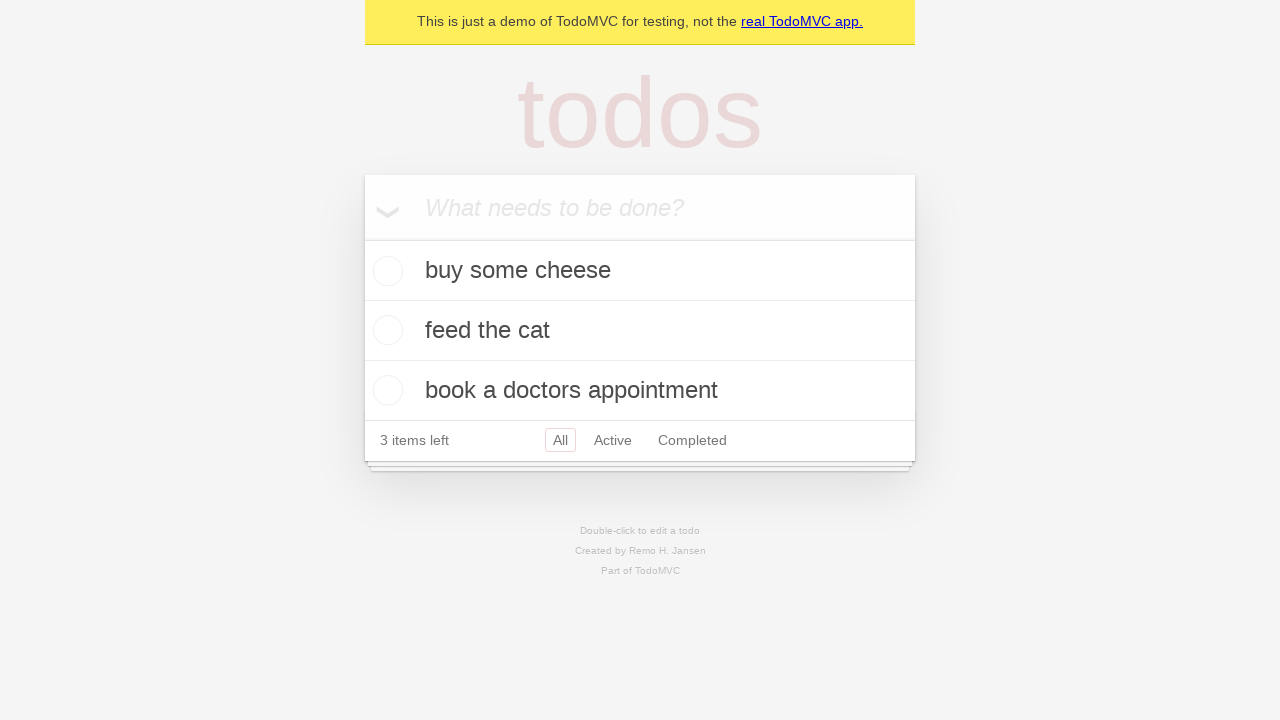

Double-clicked the second todo to enter edit mode at (640, 331) on internal:testid=[data-testid="todo-item"s] >> nth=1
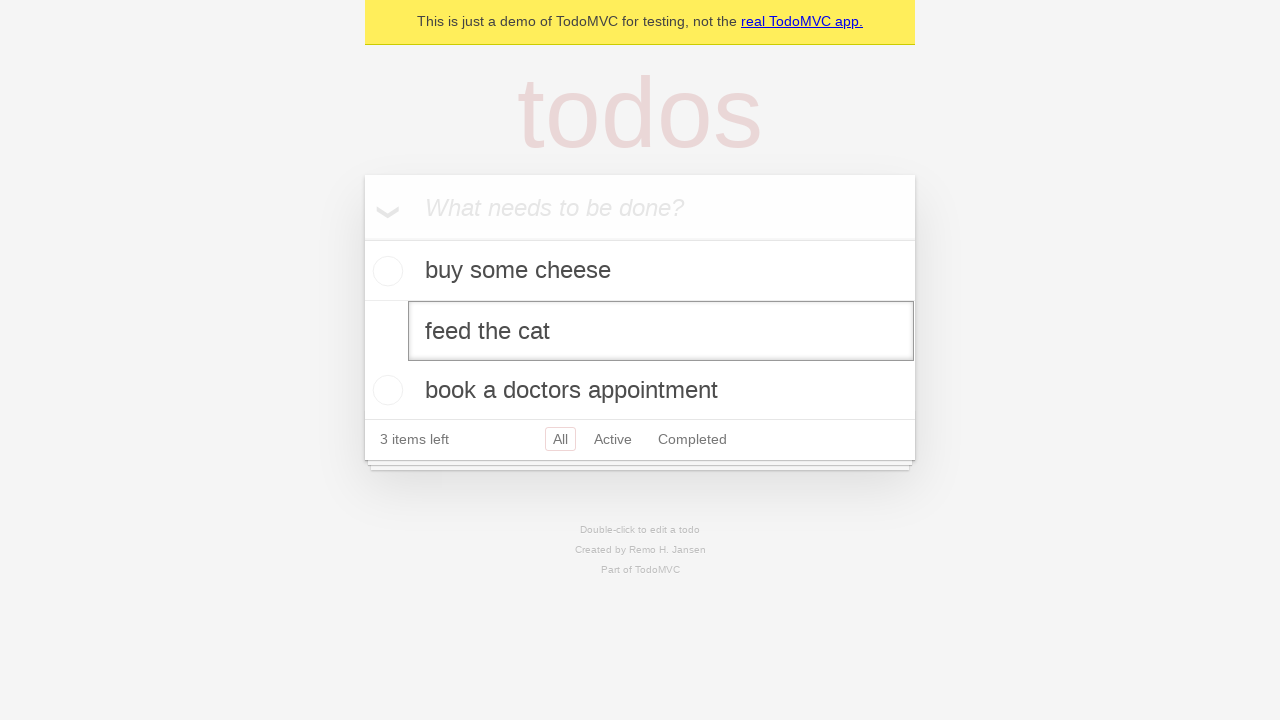

Filled edit field with 'buy some sausages' on internal:testid=[data-testid="todo-item"s] >> nth=1 >> internal:role=textbox[nam
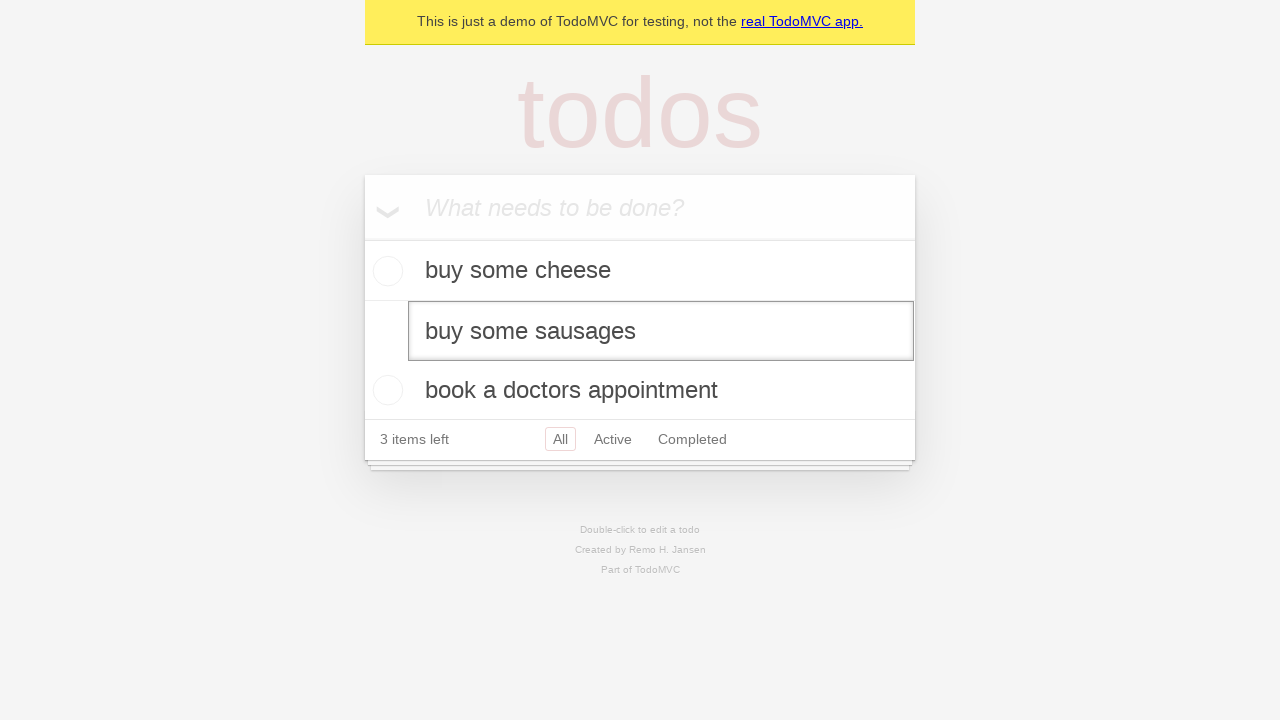

Pressed Enter to save the edited todo on internal:testid=[data-testid="todo-item"s] >> nth=1 >> internal:role=textbox[nam
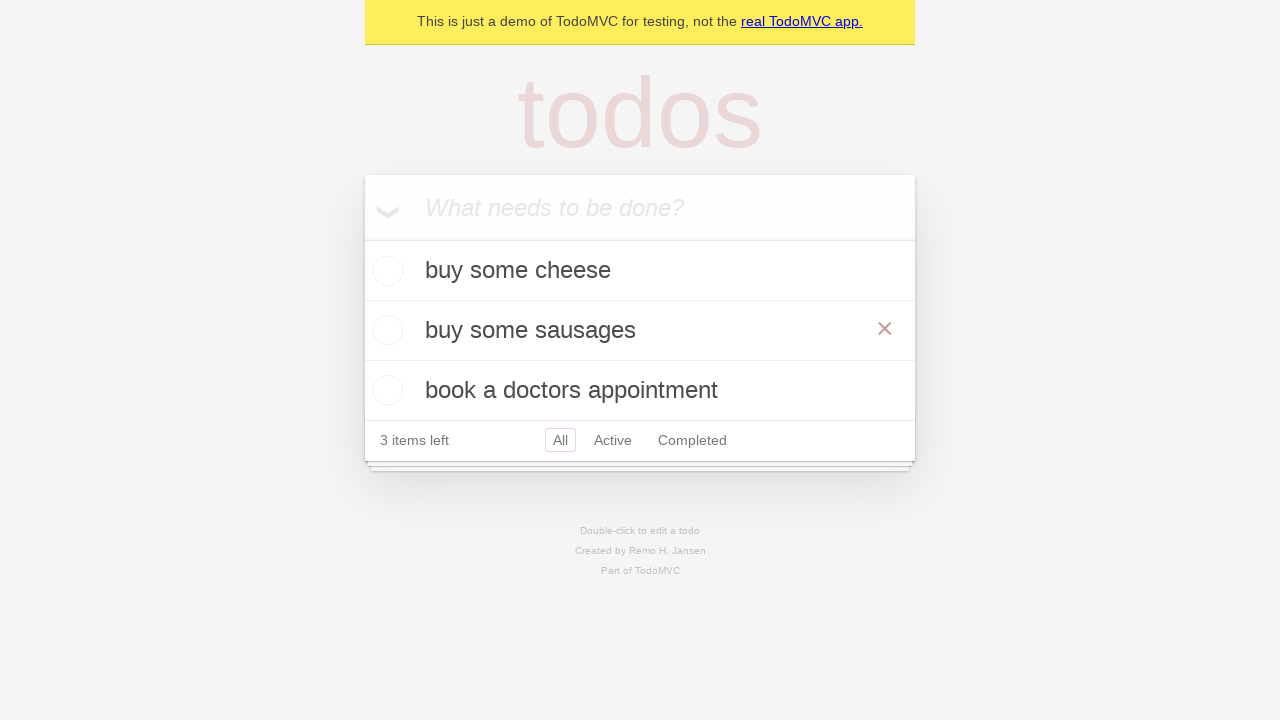

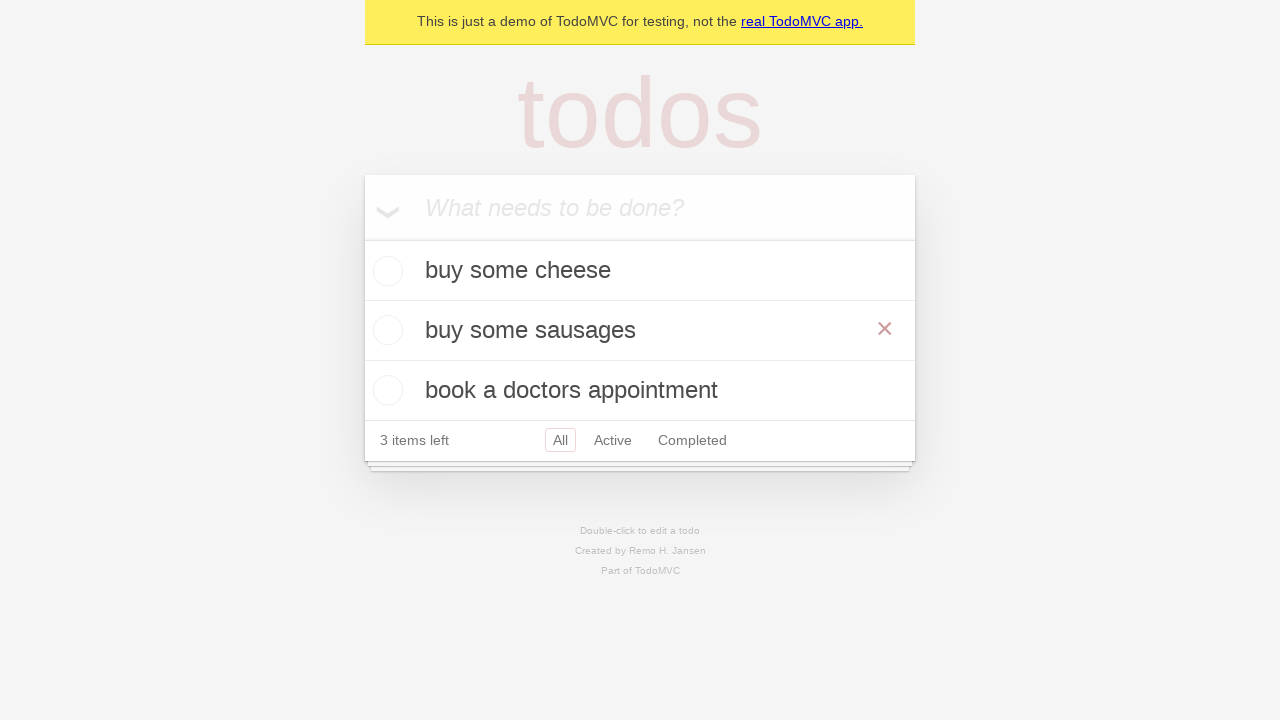